Tests the search bar functionality on an automation bookstore website by entering text, verifying the clear button appears, and clearing the search field

Starting URL: https://automationbookstore.dev/

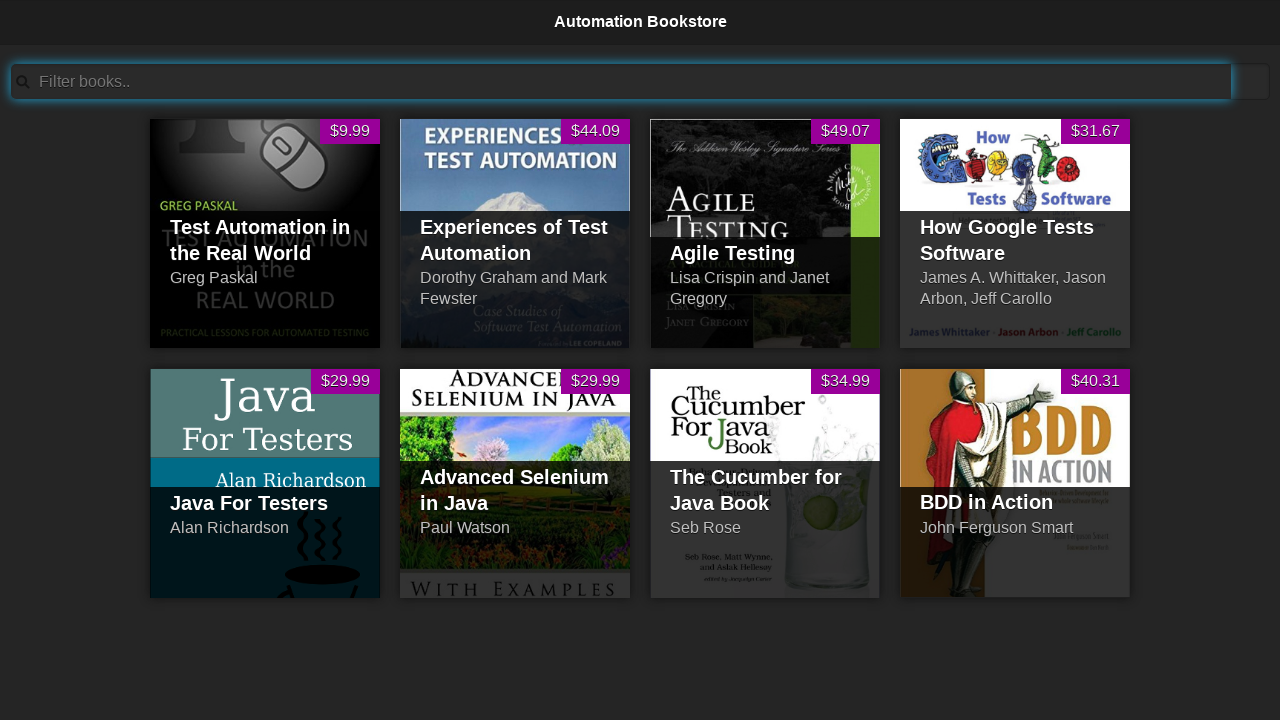

Filled search bar with 'Test' on #searchBar
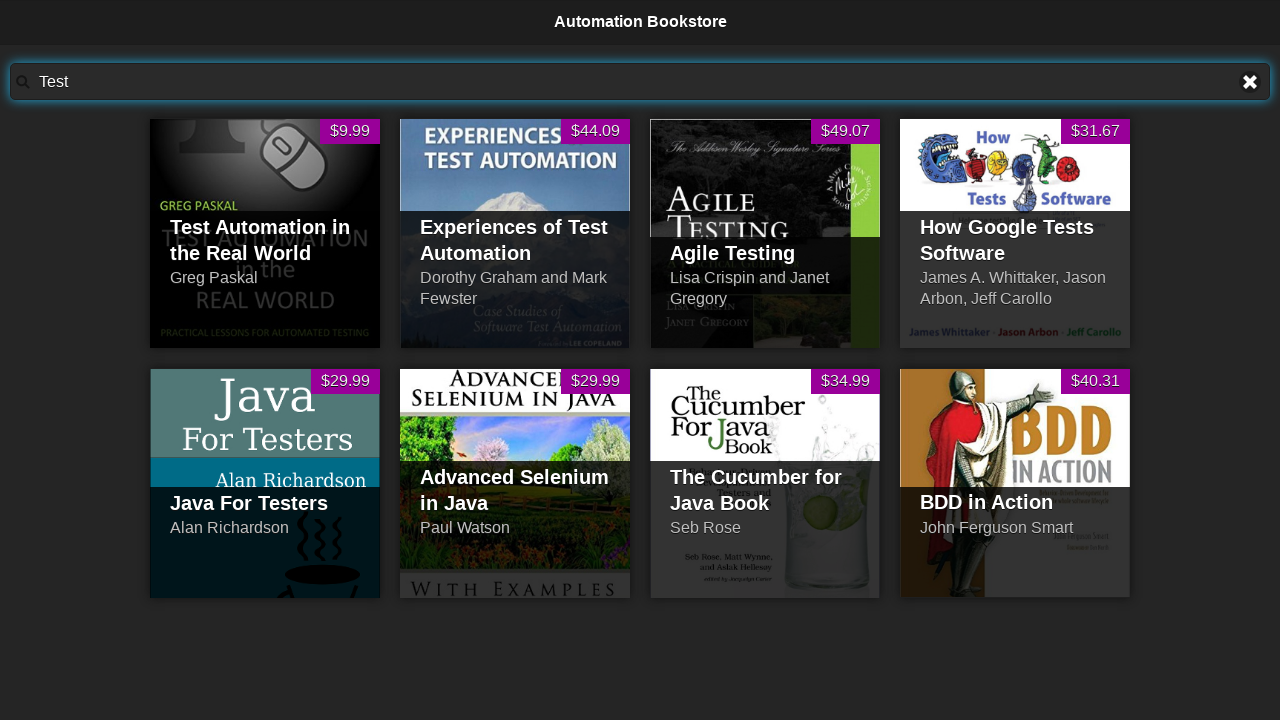

Located clear text button
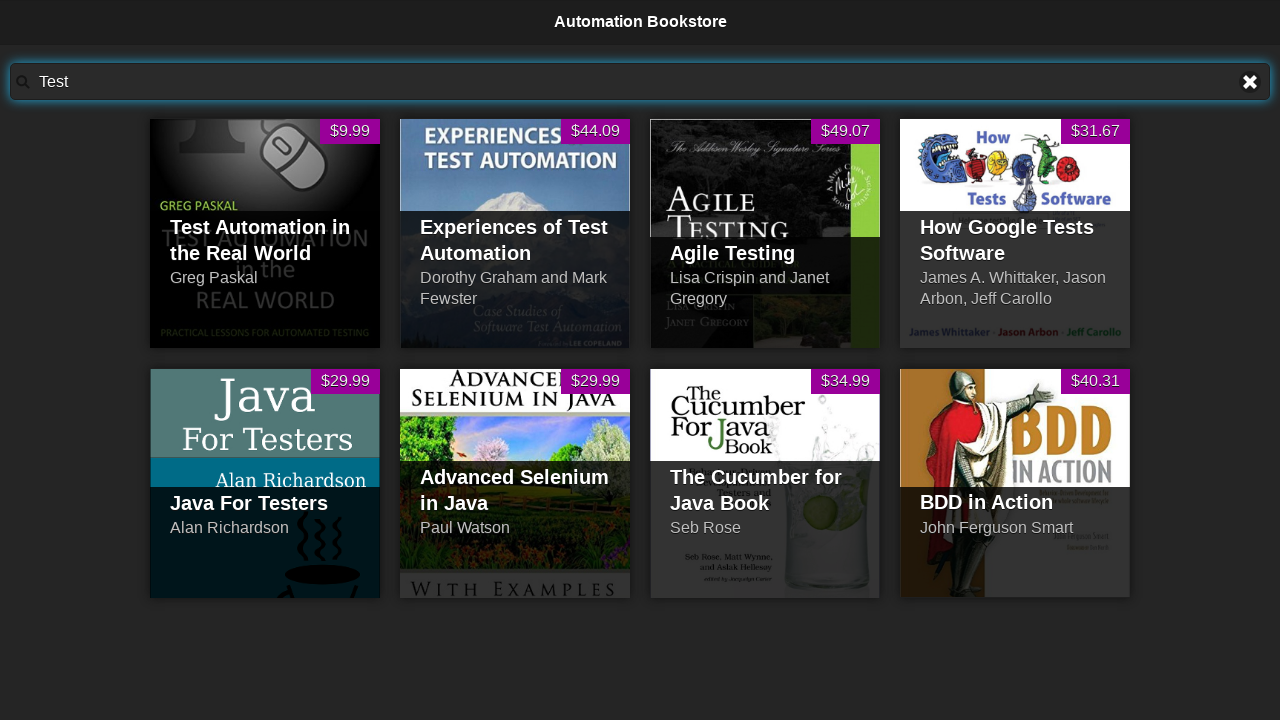

Verified clear text button is visible
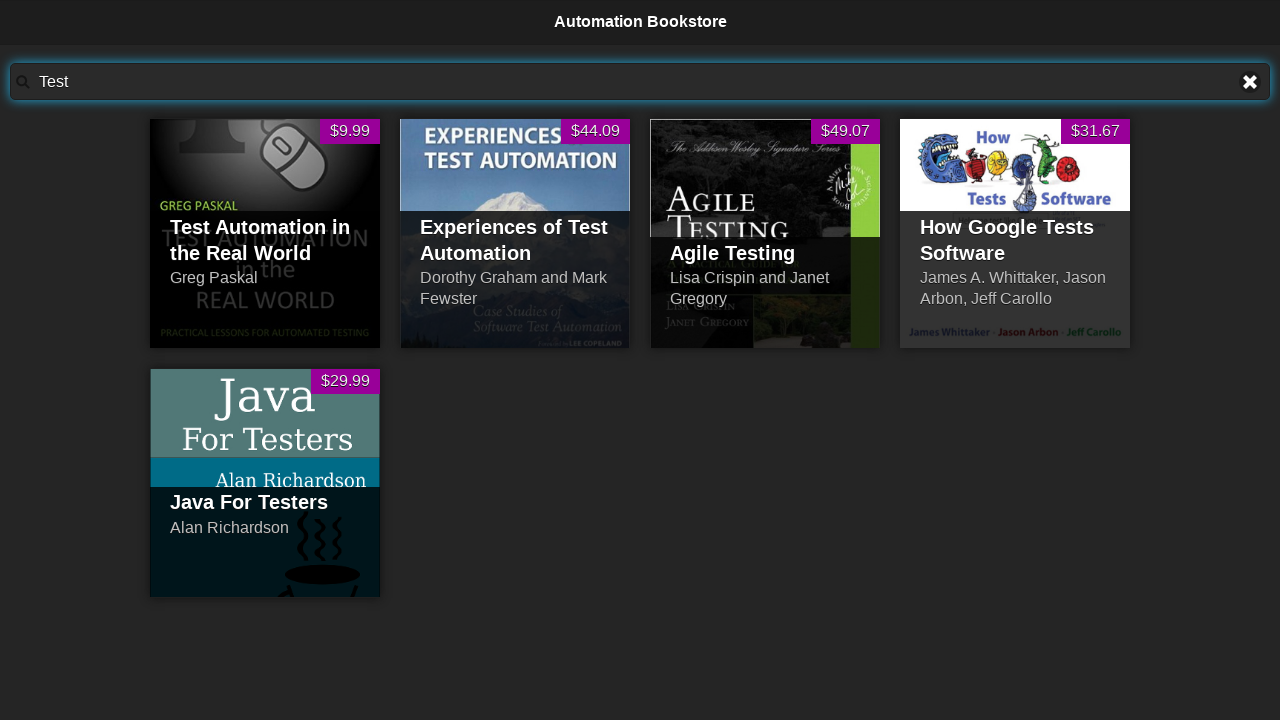

Clicked clear text button to clear search field at (1250, 82) on a[title='Clear text']
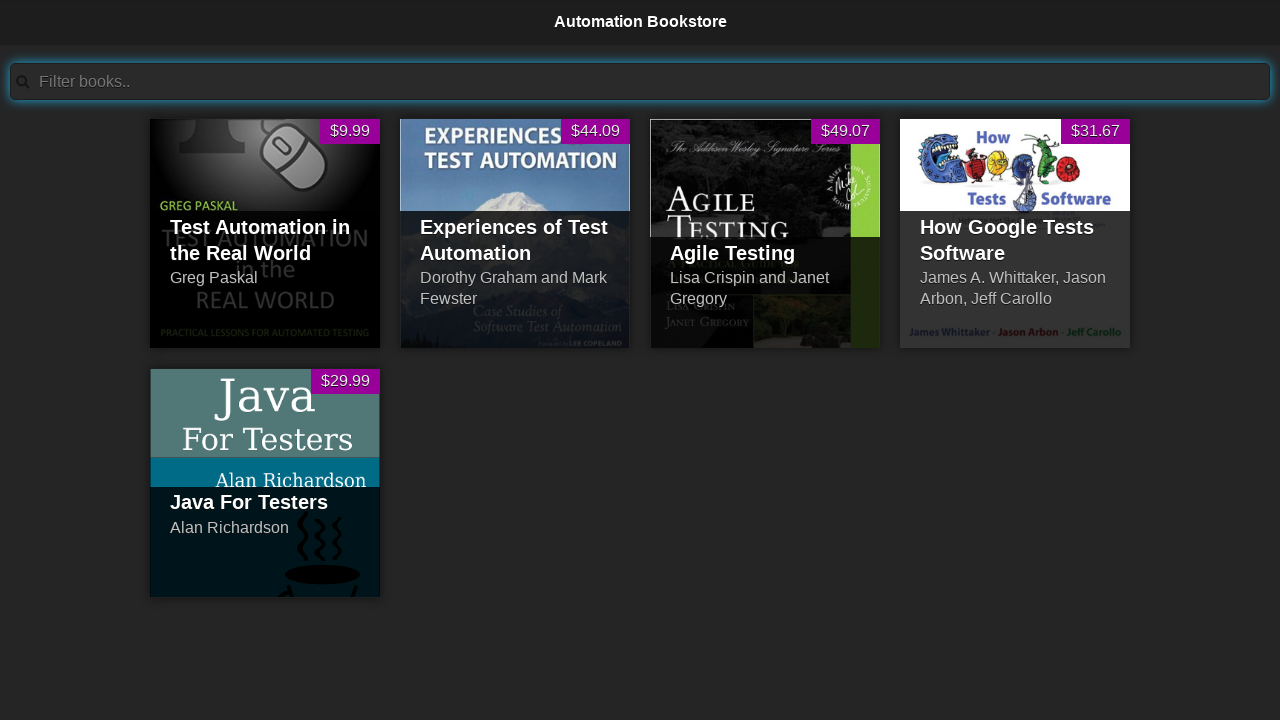

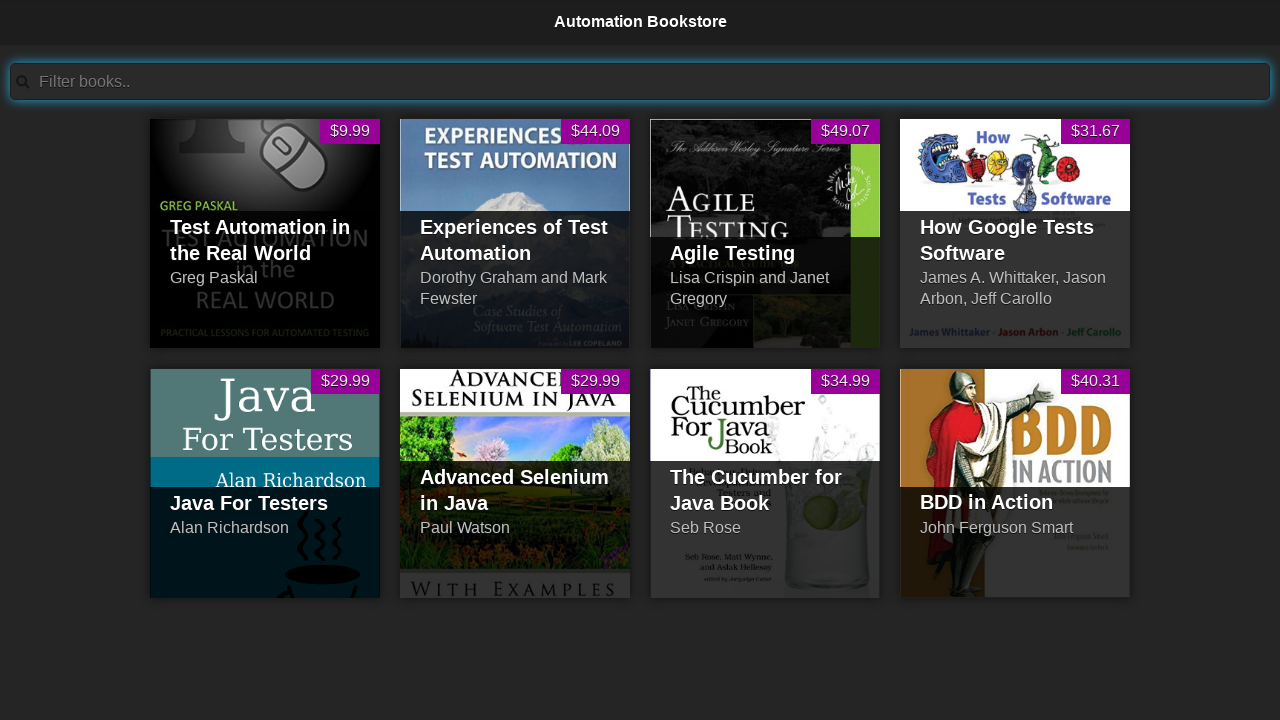